Interacts with HTTPBin's test form by filling various input fields including email, text, password, checkboxes, radio buttons, and textareas.

Starting URL: https://httpbin.org/forms/post

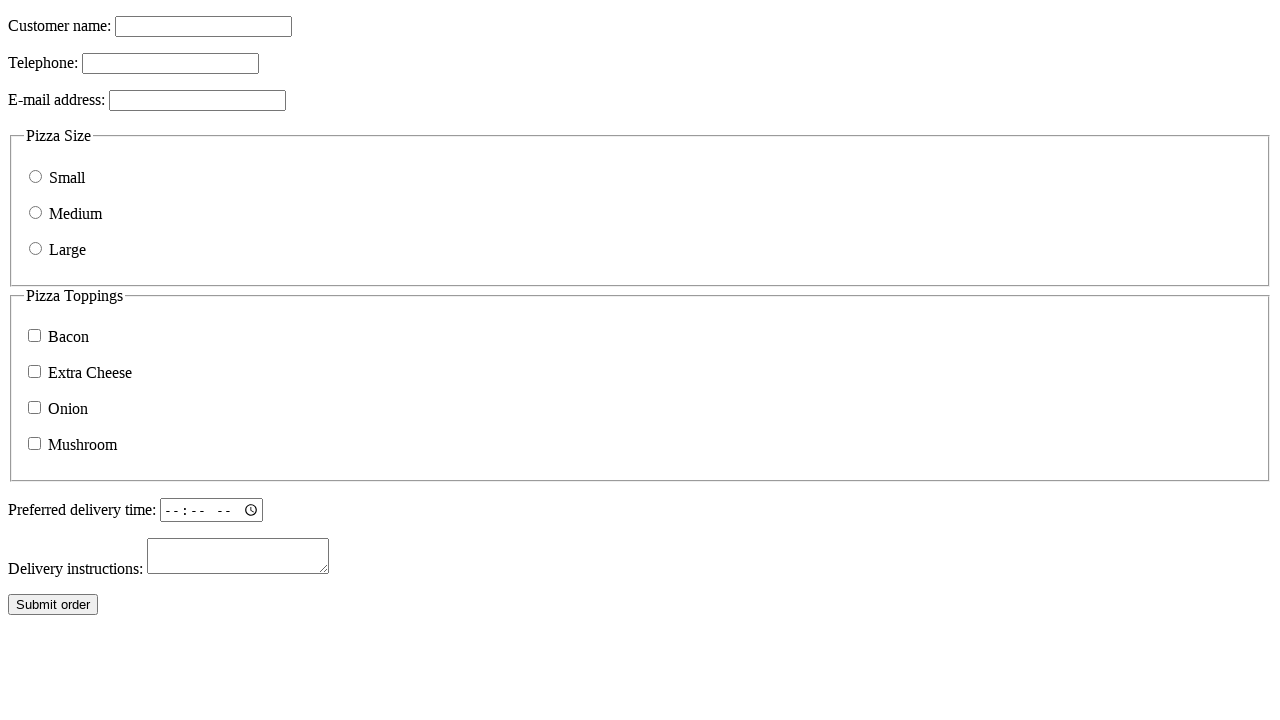

Form loaded and ready
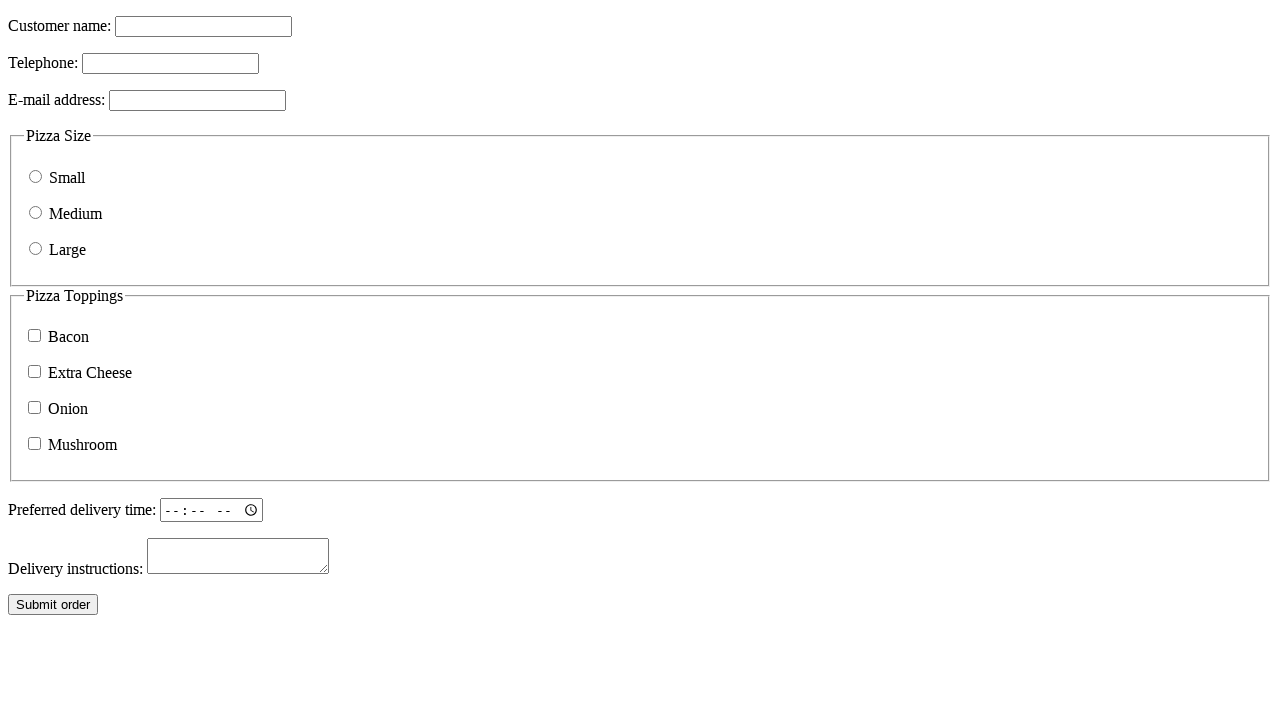

Located email input fields
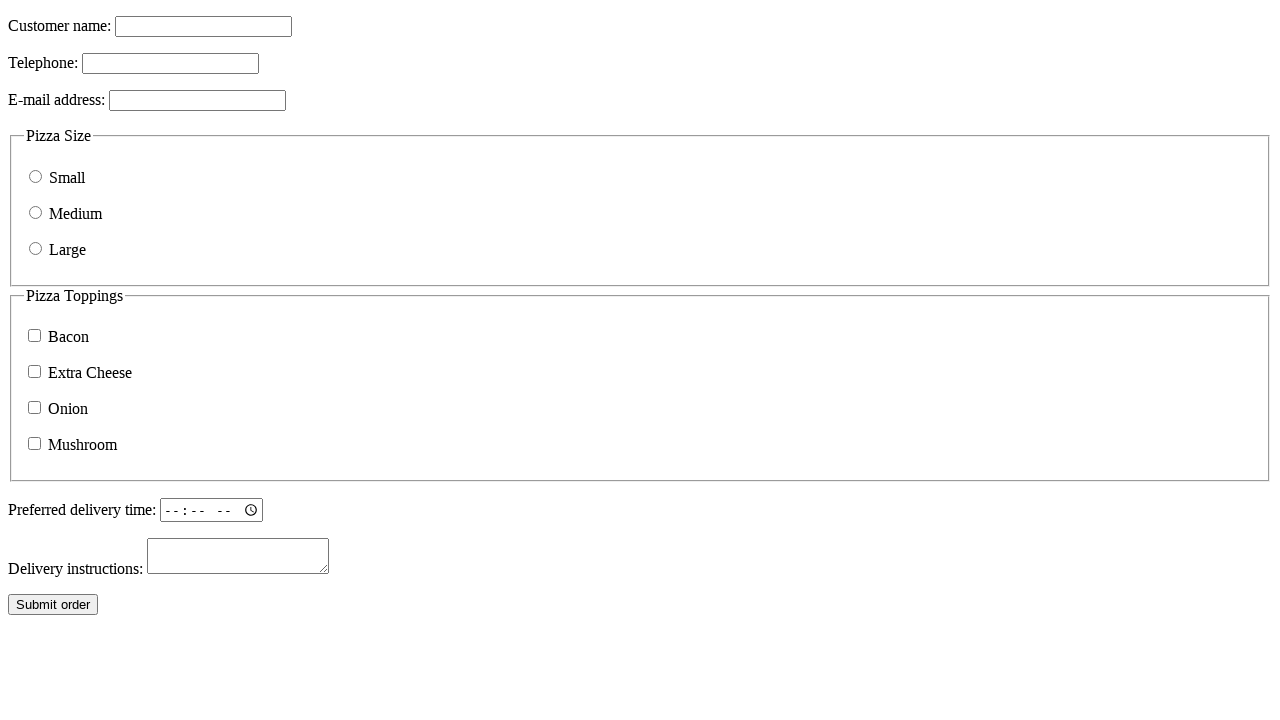

Filled email field with 'testuser@example.com' on input[type="email"], input[name*="email"] >> nth=0
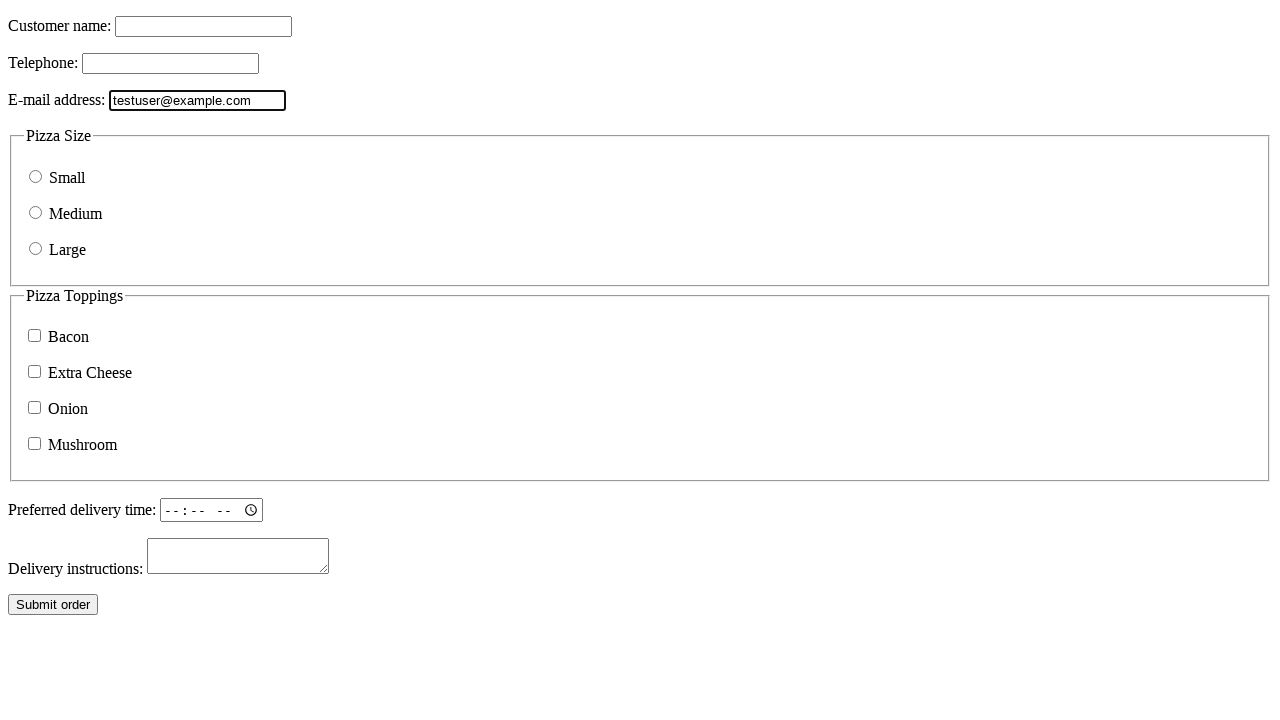

Located text input fields
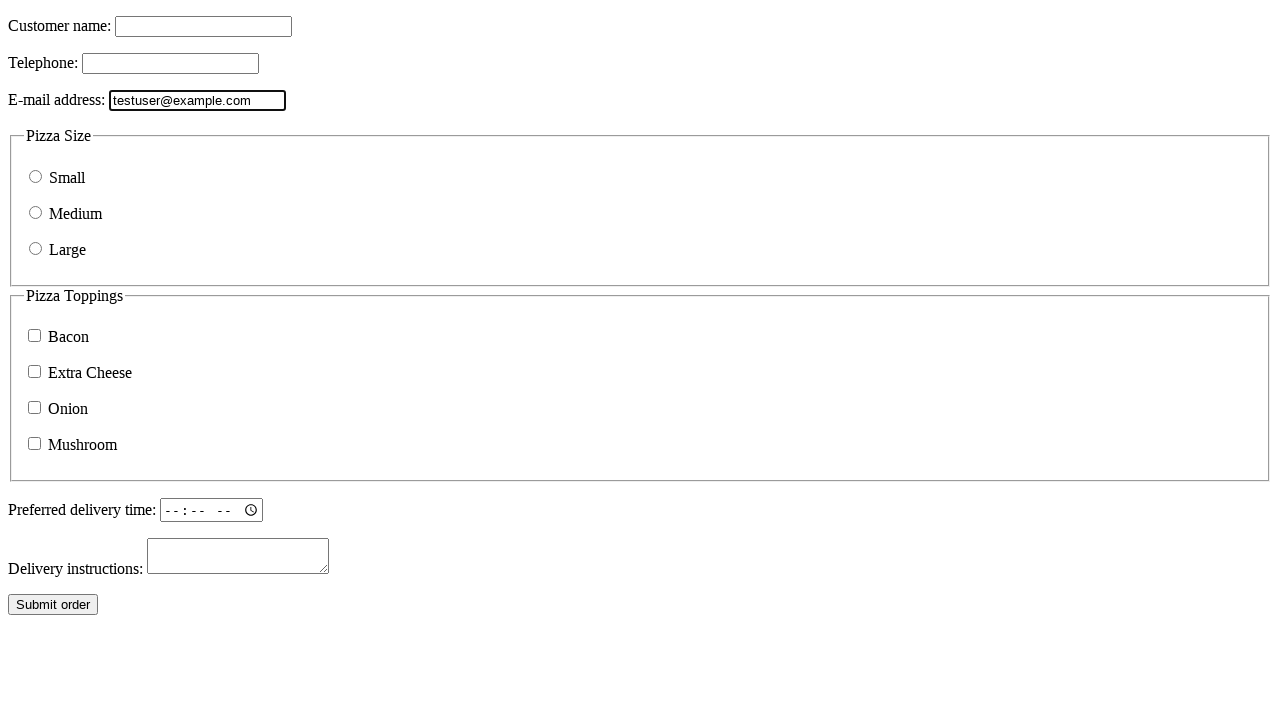

Filled text input with 'test input value' on input[type="text"], input:not([type]) >> nth=0
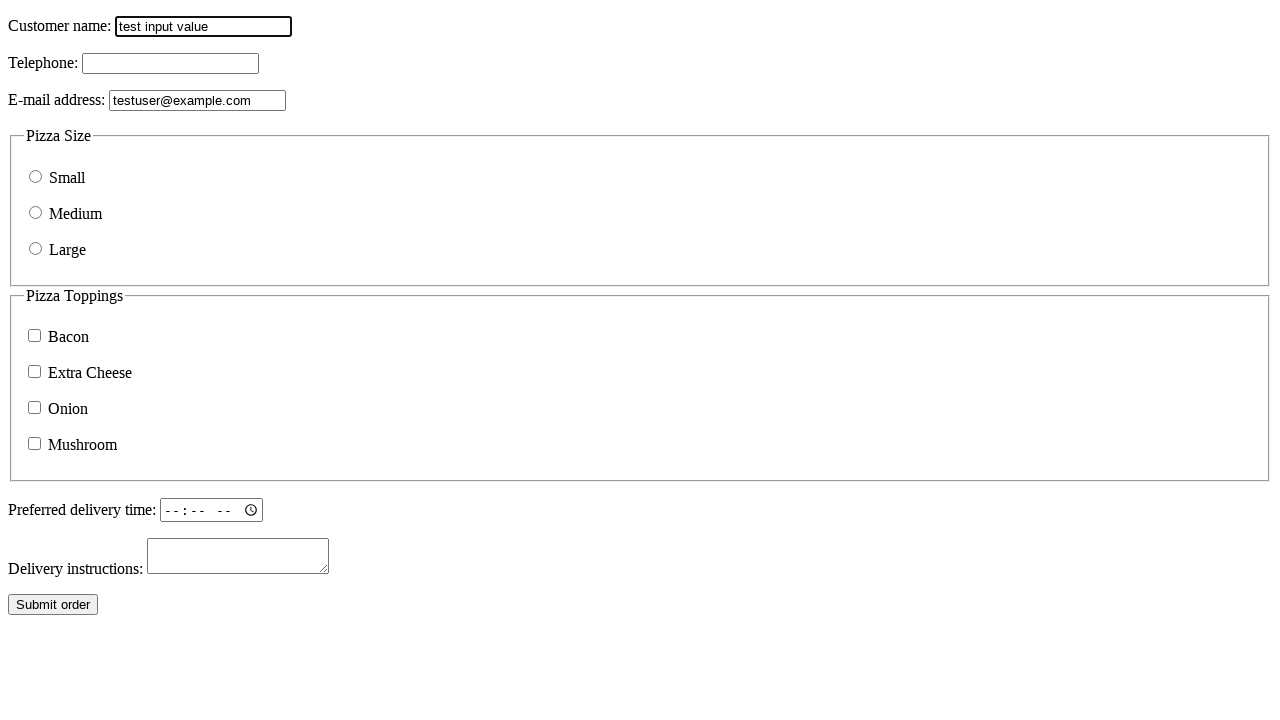

Located textarea fields
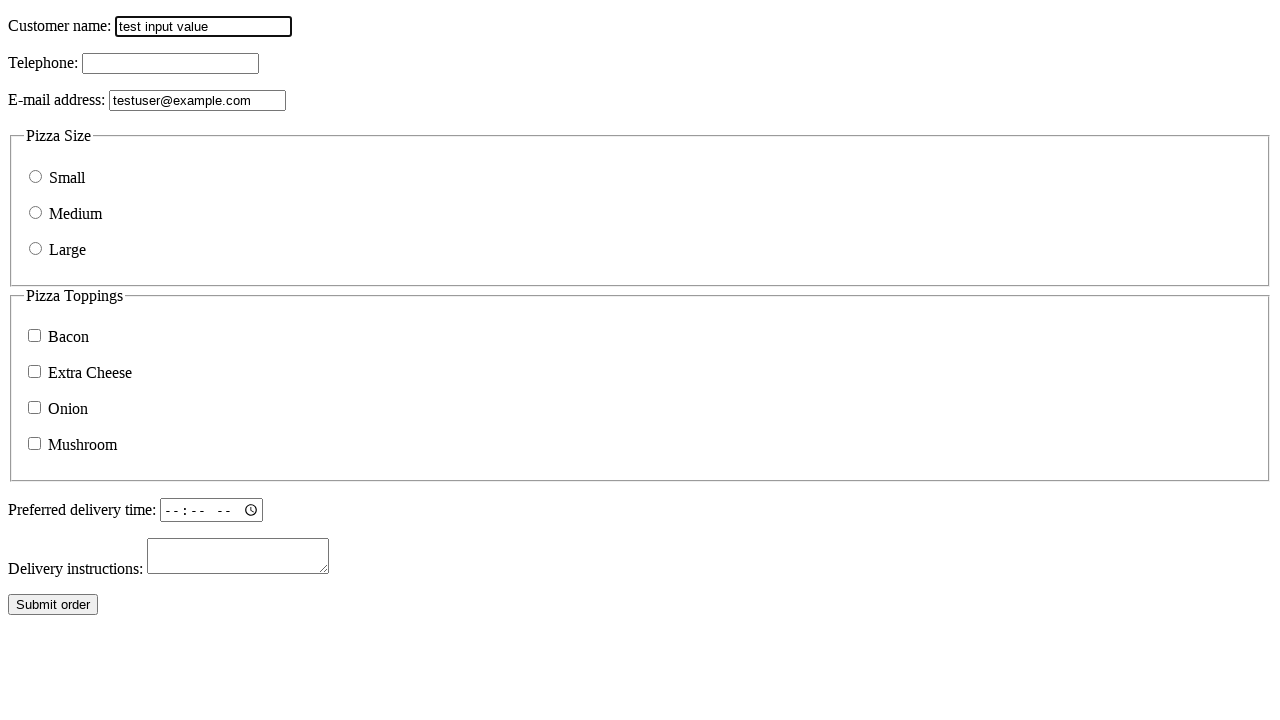

Filled textarea with test message on textarea >> nth=0
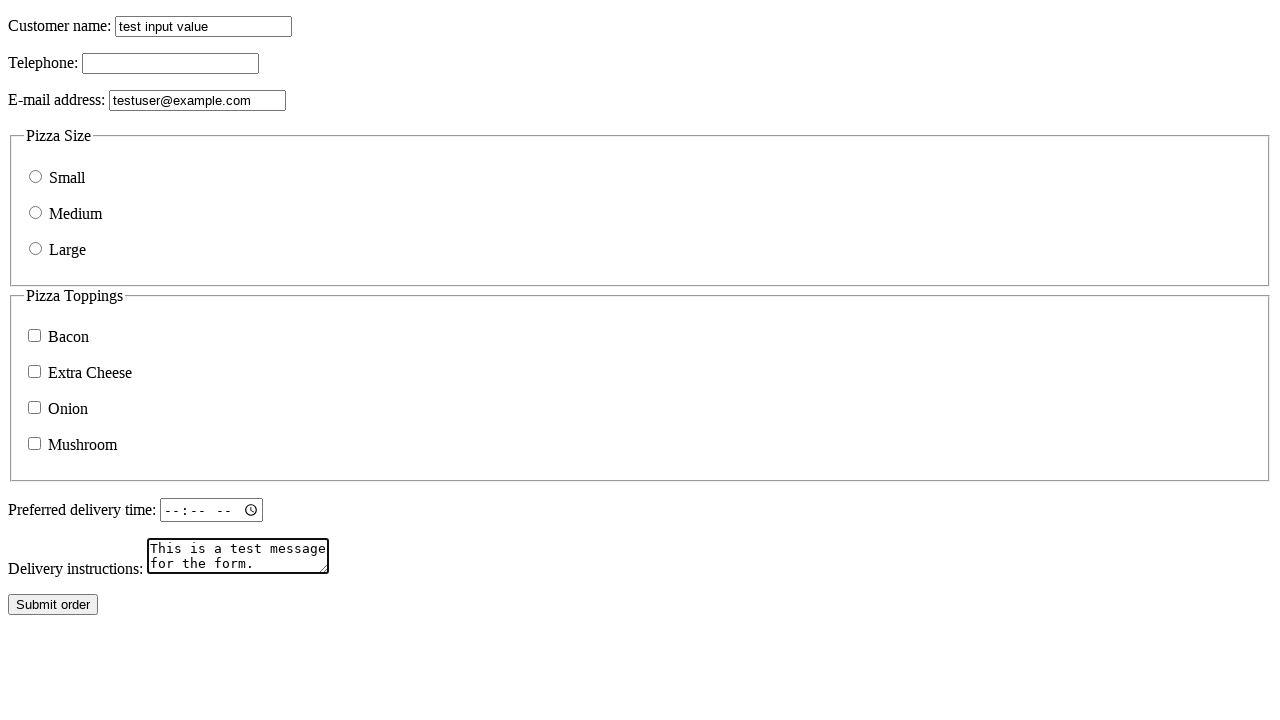

Located checkbox fields
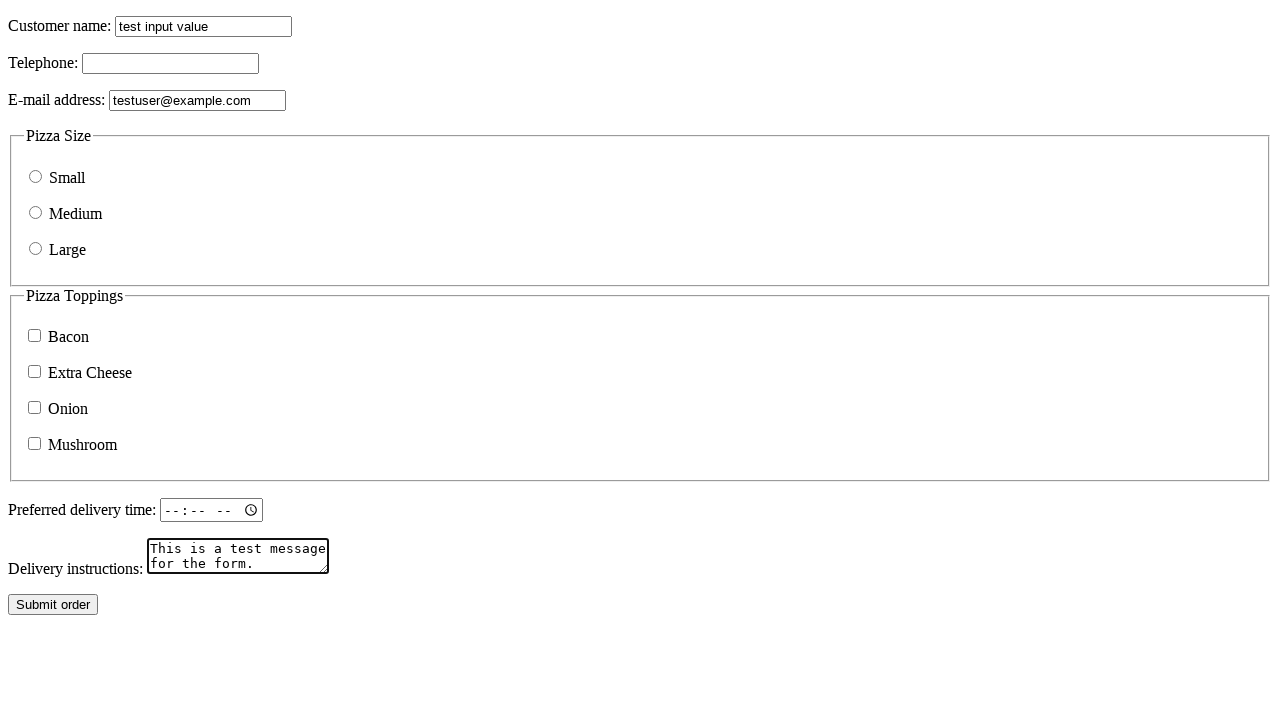

Checked a checkbox at (34, 336) on input[type="checkbox"] >> nth=0
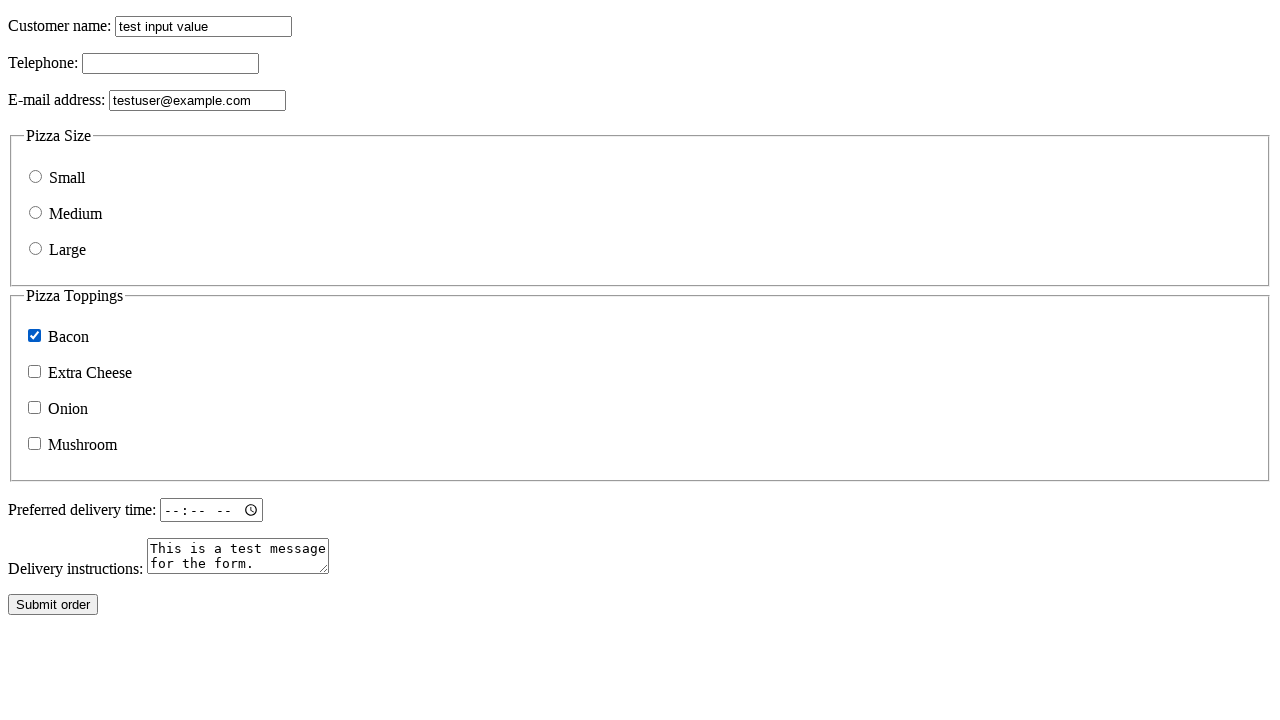

Checked a checkbox at (34, 372) on input[type="checkbox"] >> nth=1
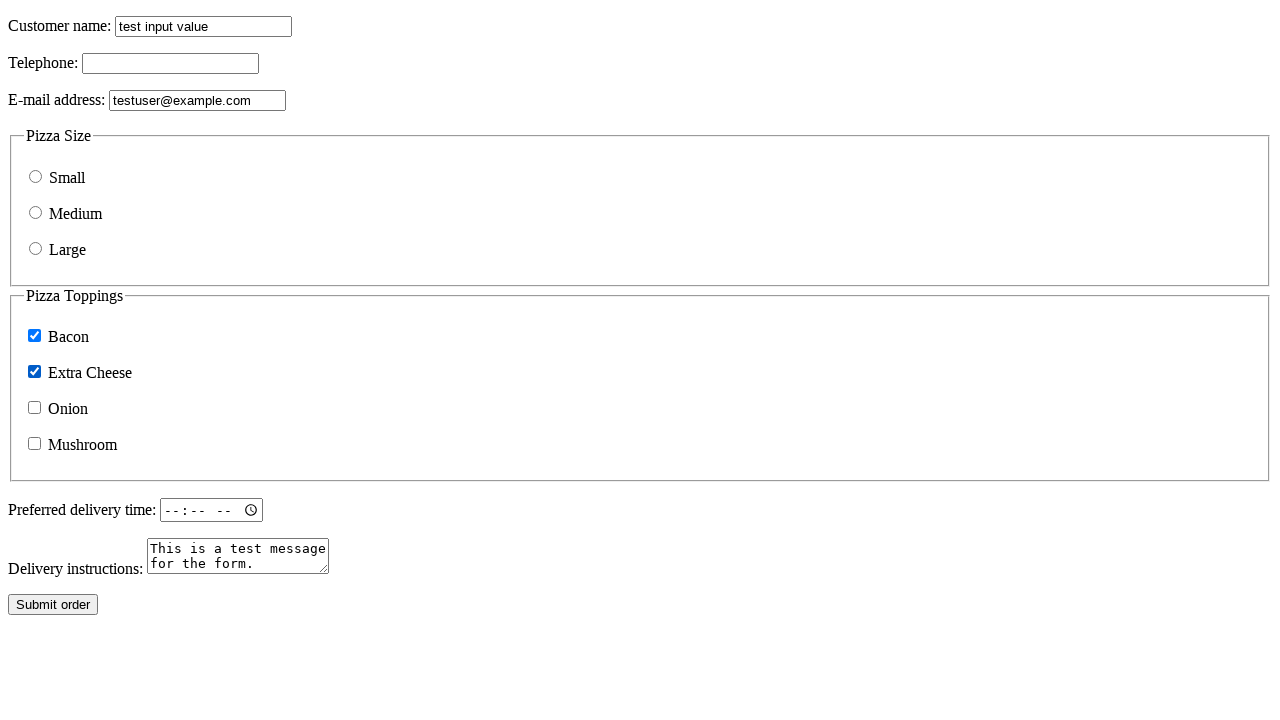

Checked a checkbox at (34, 408) on input[type="checkbox"] >> nth=2
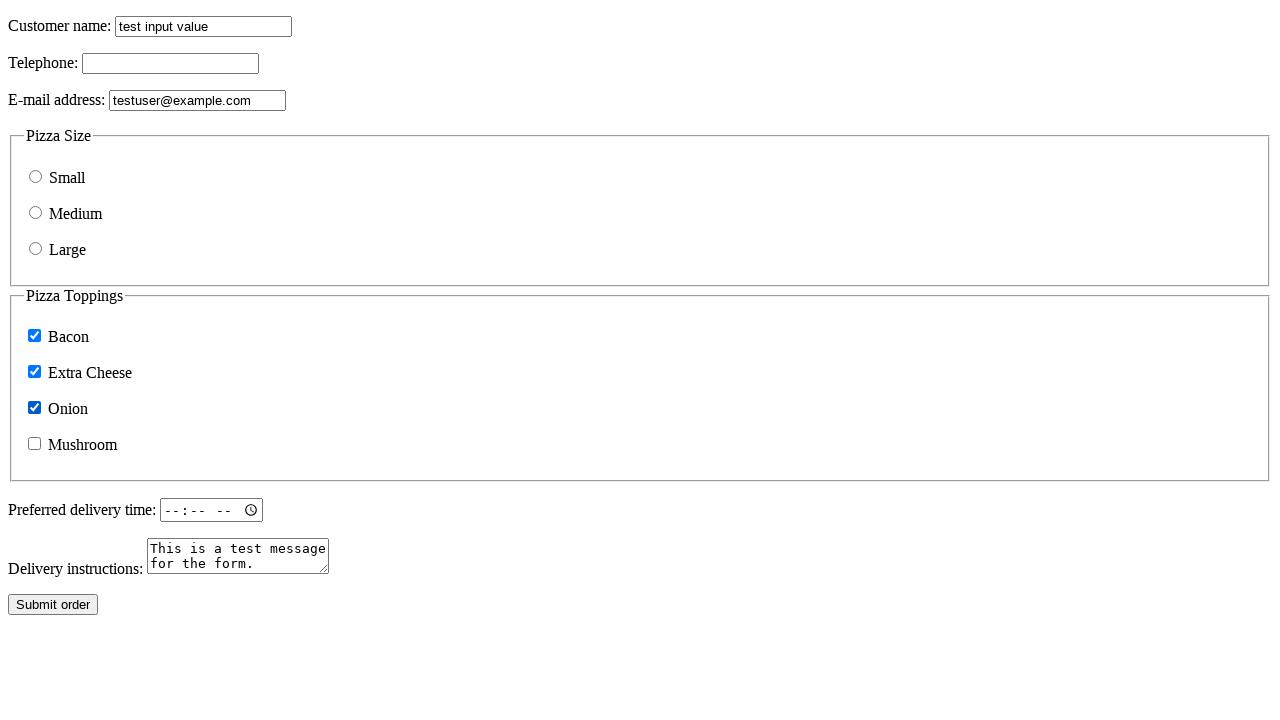

Checked a checkbox at (34, 444) on input[type="checkbox"] >> nth=3
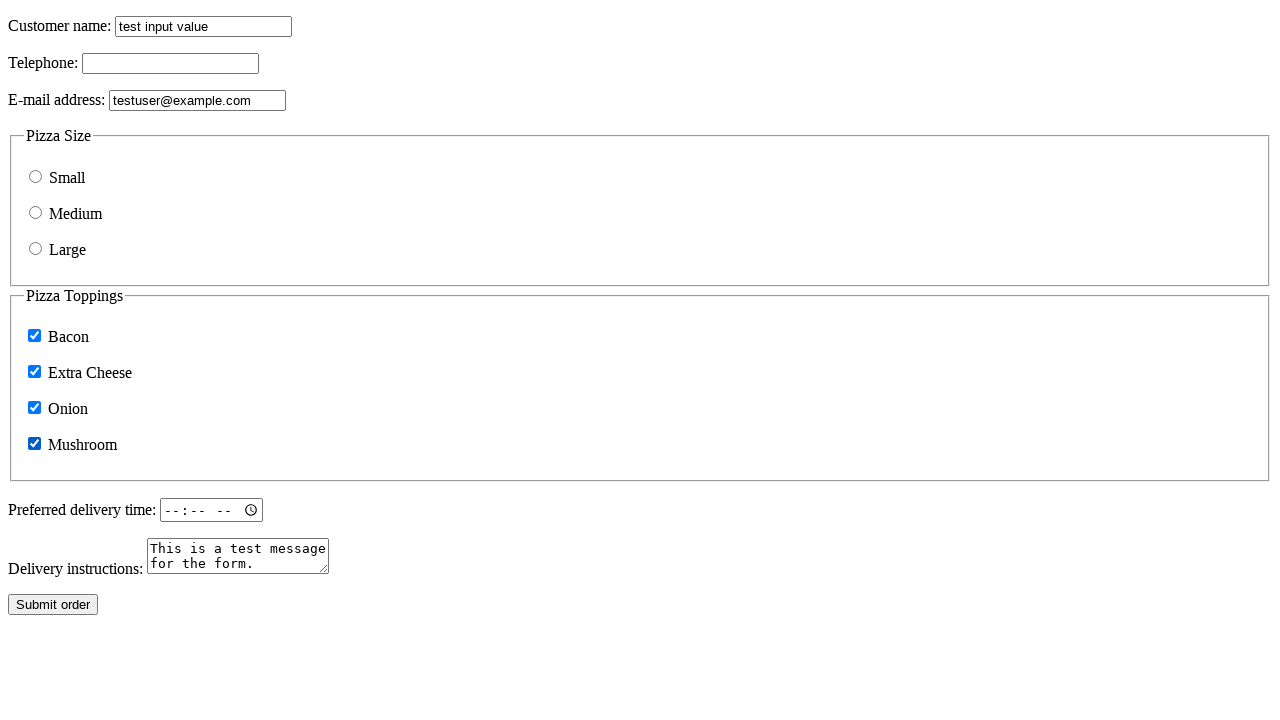

Located radio button fields
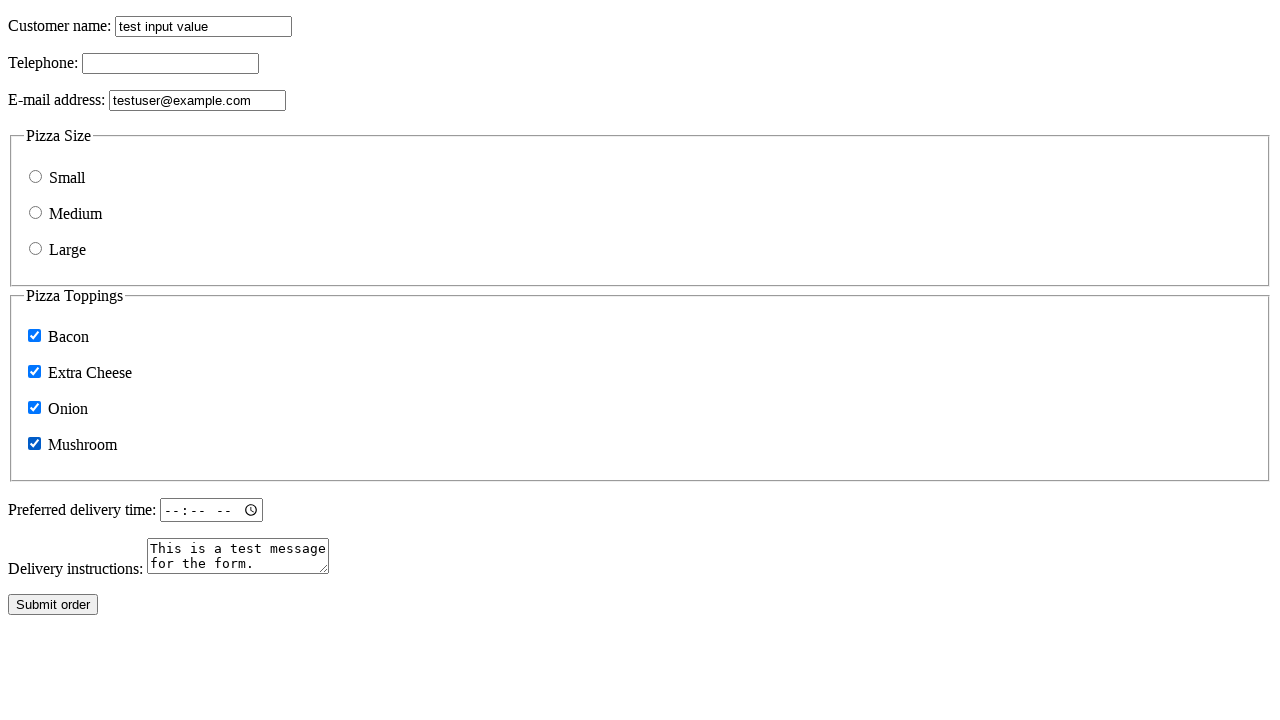

Selected a radio button option at (36, 176) on input[type="radio"] >> nth=0
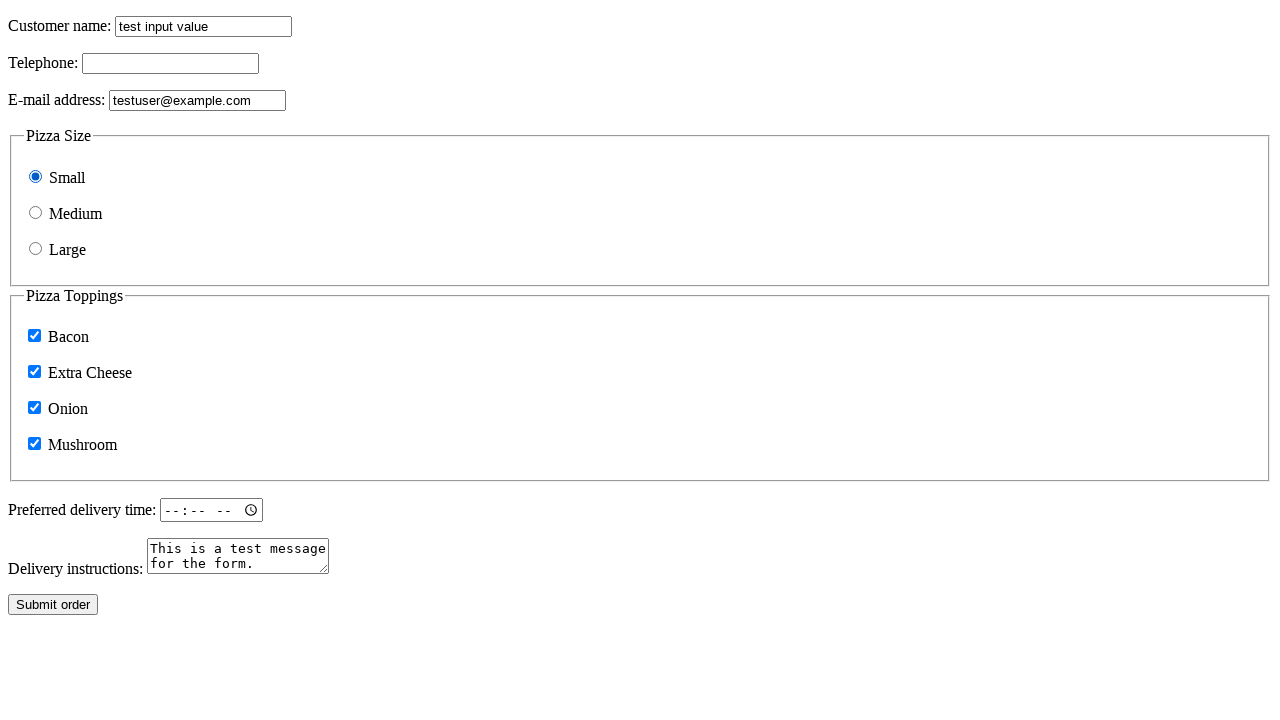

Located select dropdown fields
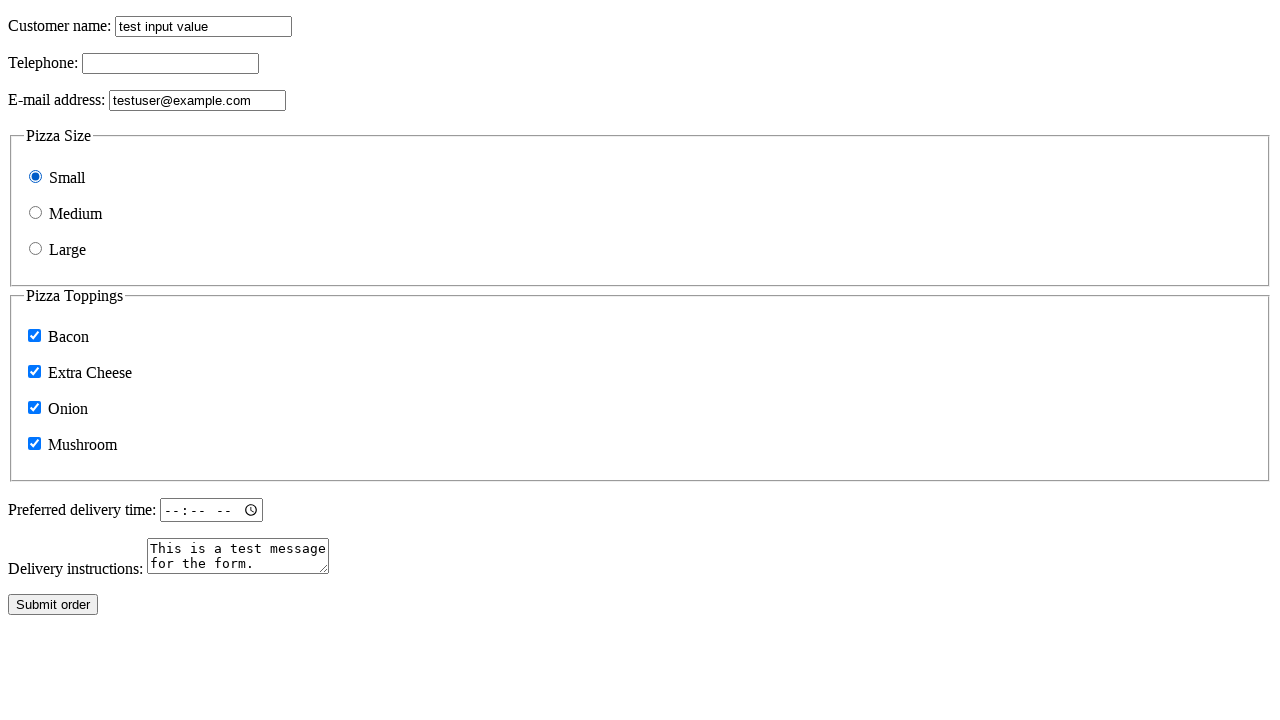

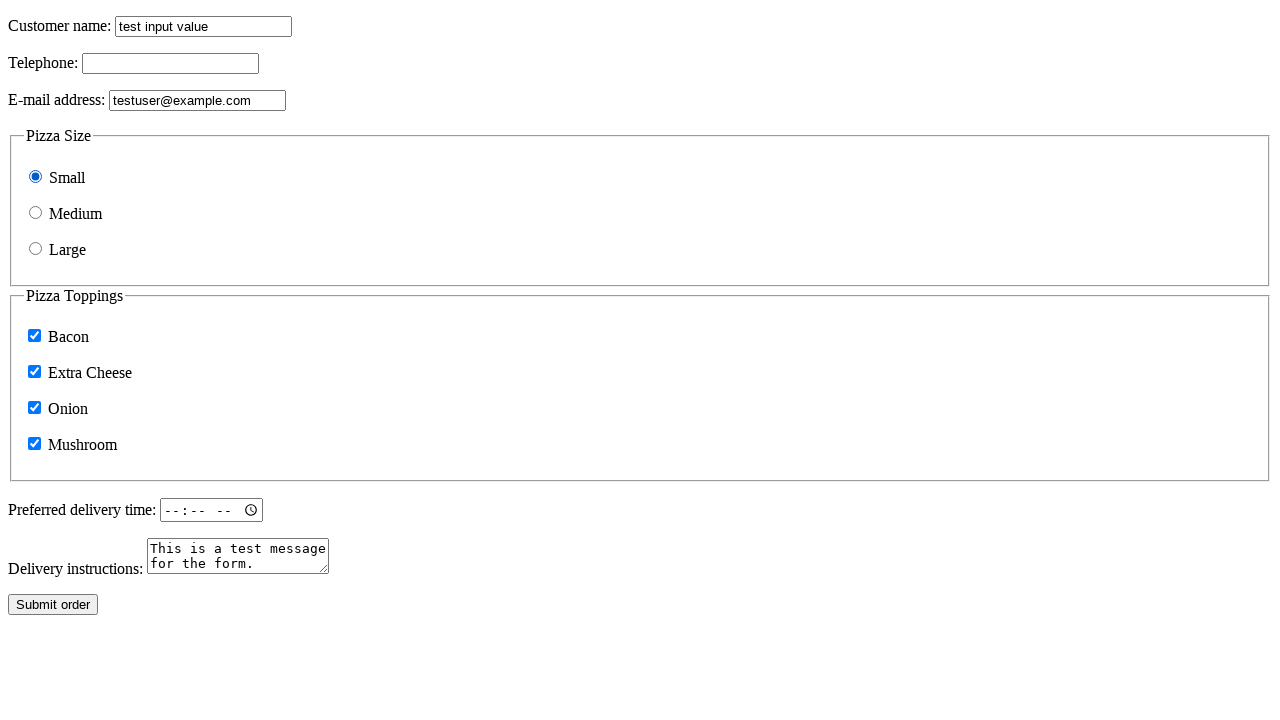